Navigates to the Playwright API documentation page via the menu

Starting URL: https://playwright.dev

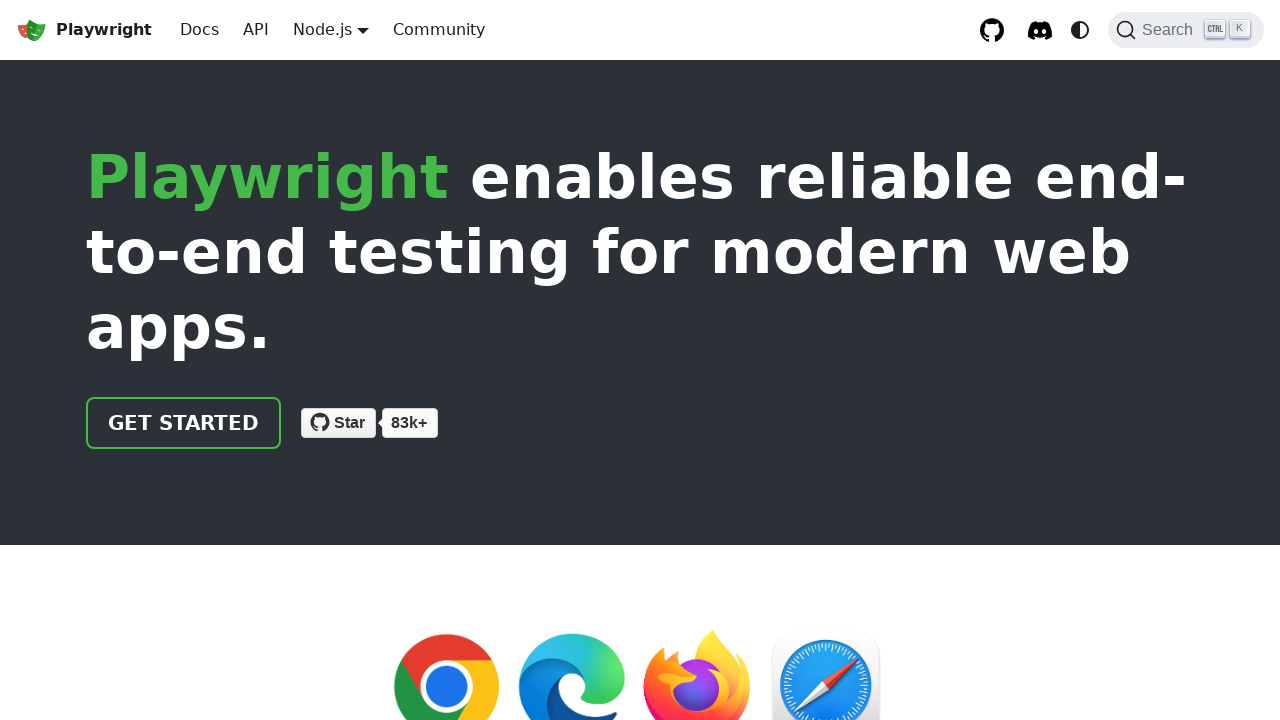

Navigation menu loaded
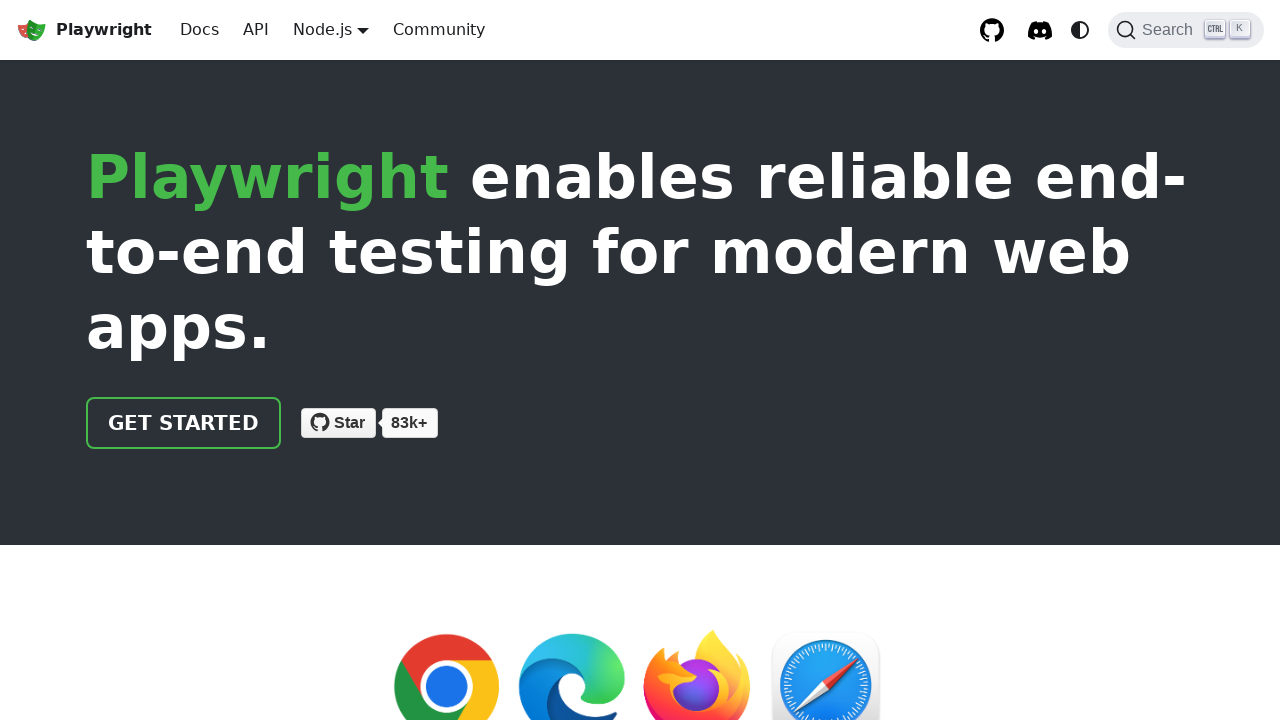

Clicked API link in navigation menu at (256, 30) on a.navbar__item.navbar__link[href='/docs/api/class-playwright']
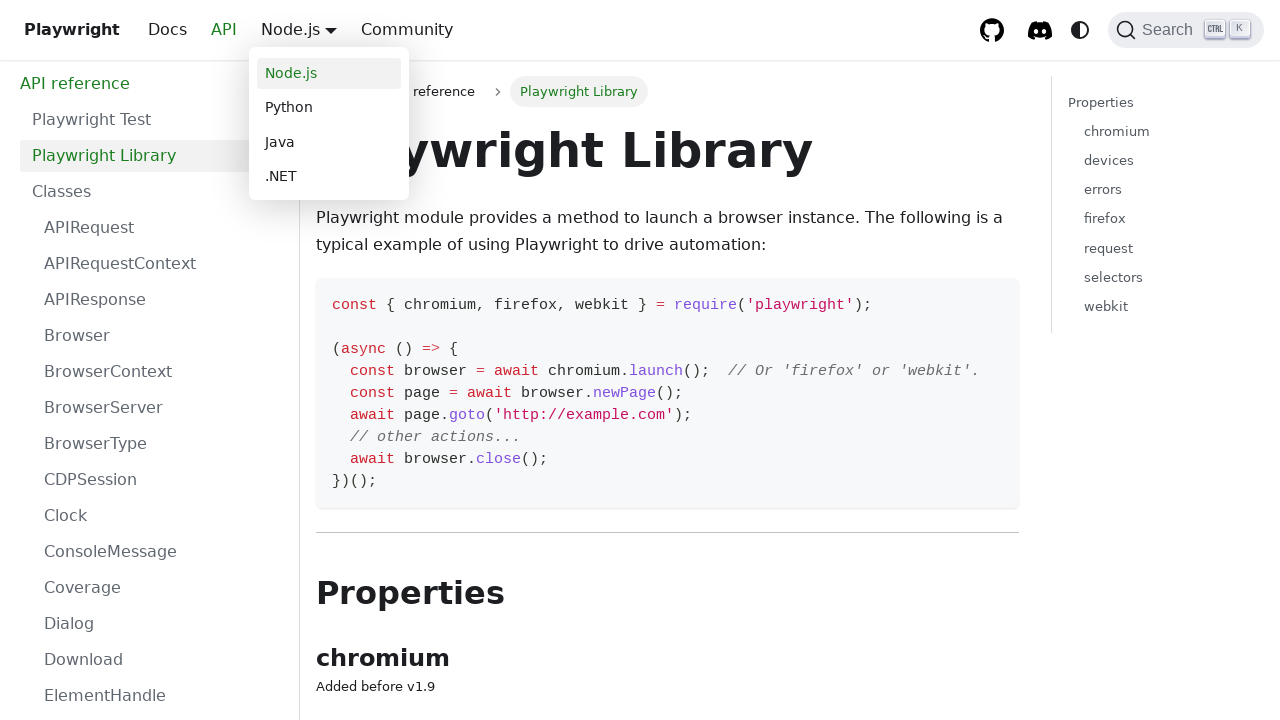

API documentation page loaded
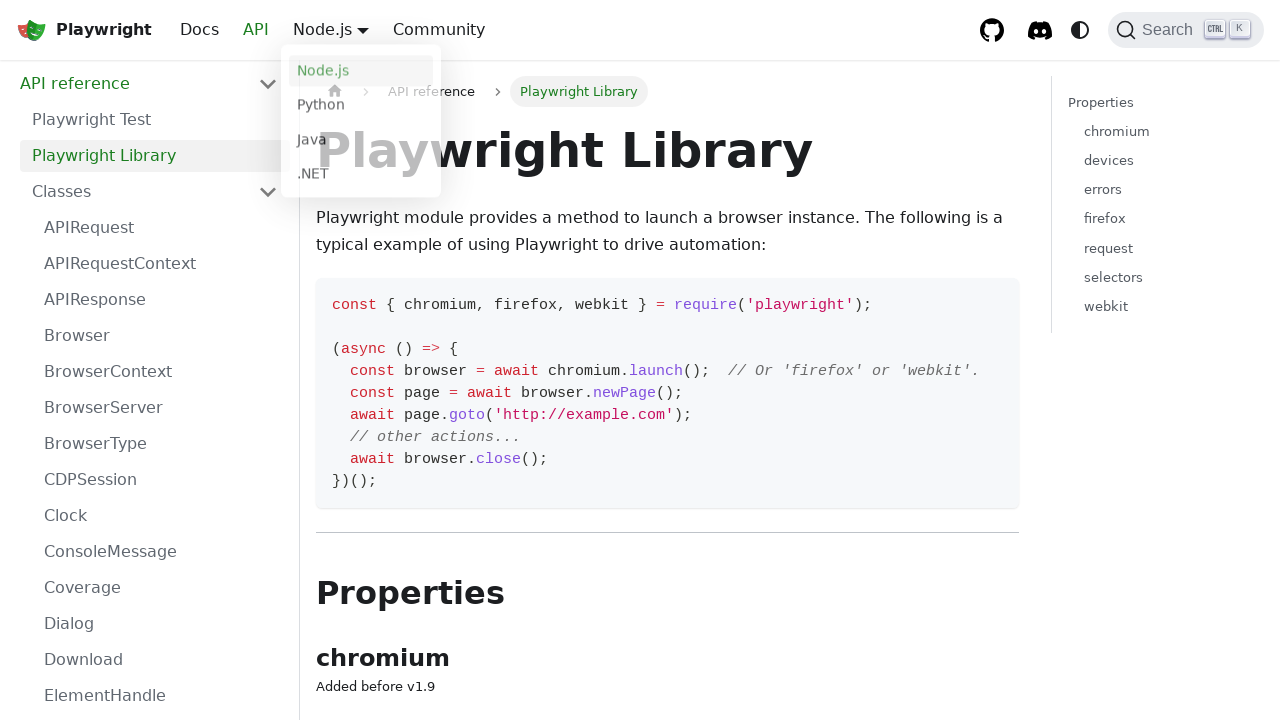

Verified page title contains 'Playwright'
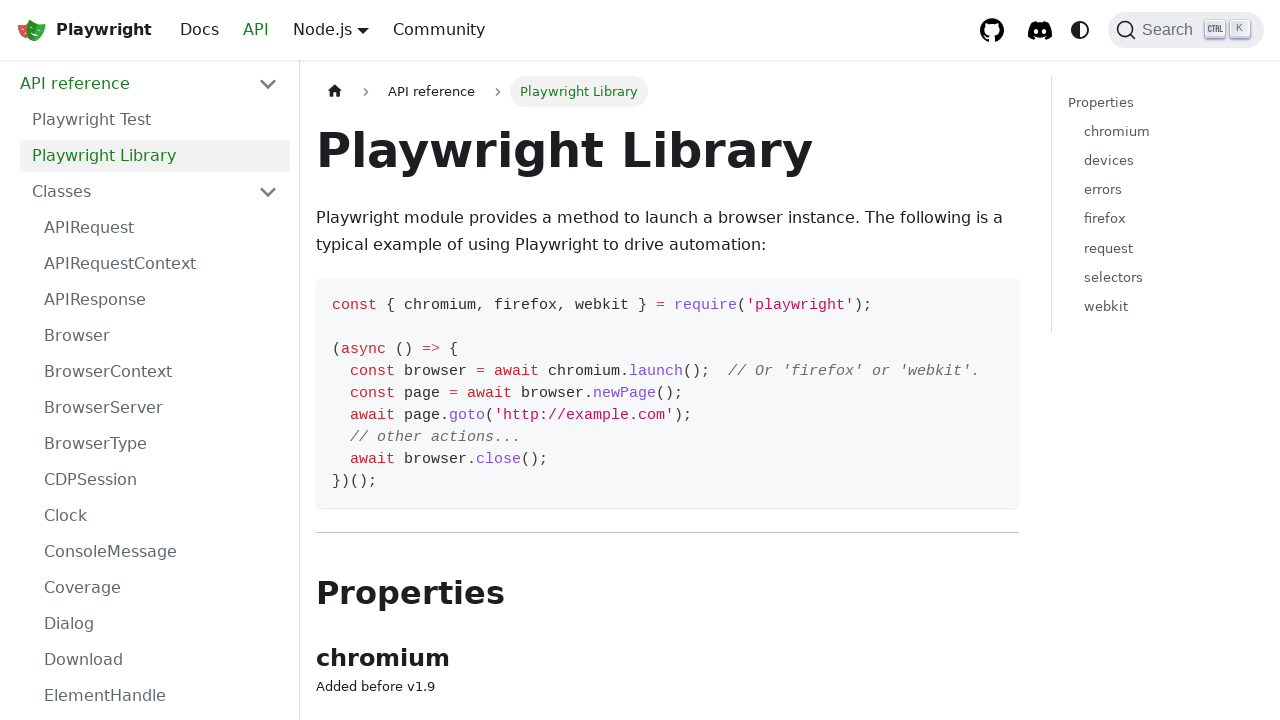

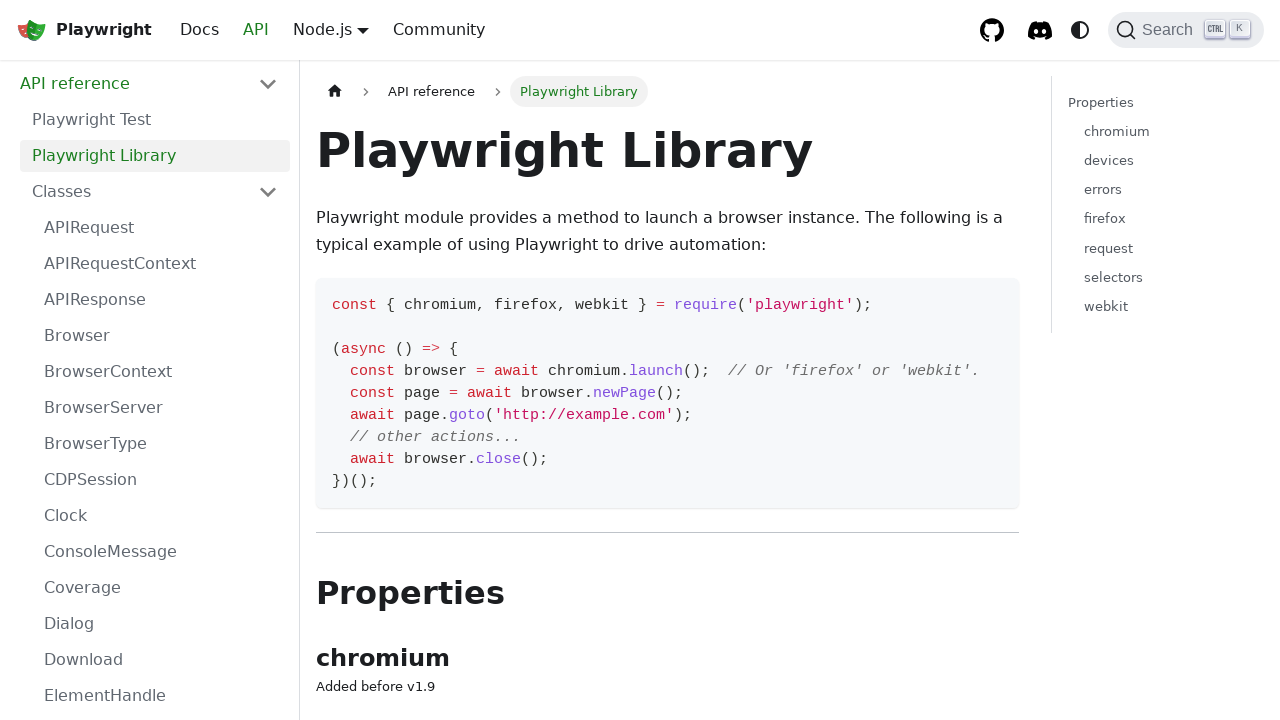